Tests the password reset functionality by entering an incorrect username and verifying that the appropriate error message "Login or E-mail not found" is displayed

Starting URL: https://login1.nextbasecrm.com/?forgot_password=yes

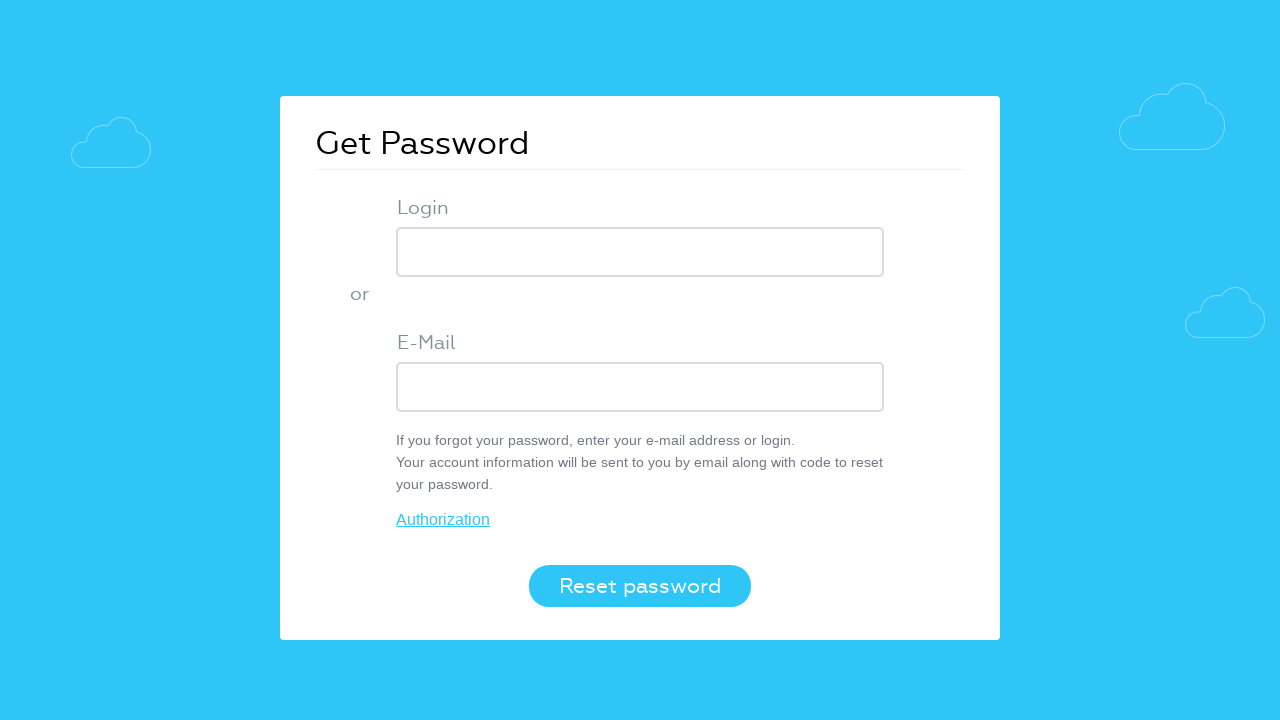

Entered incorrect username 'alibaba' into login field on input.login-inp
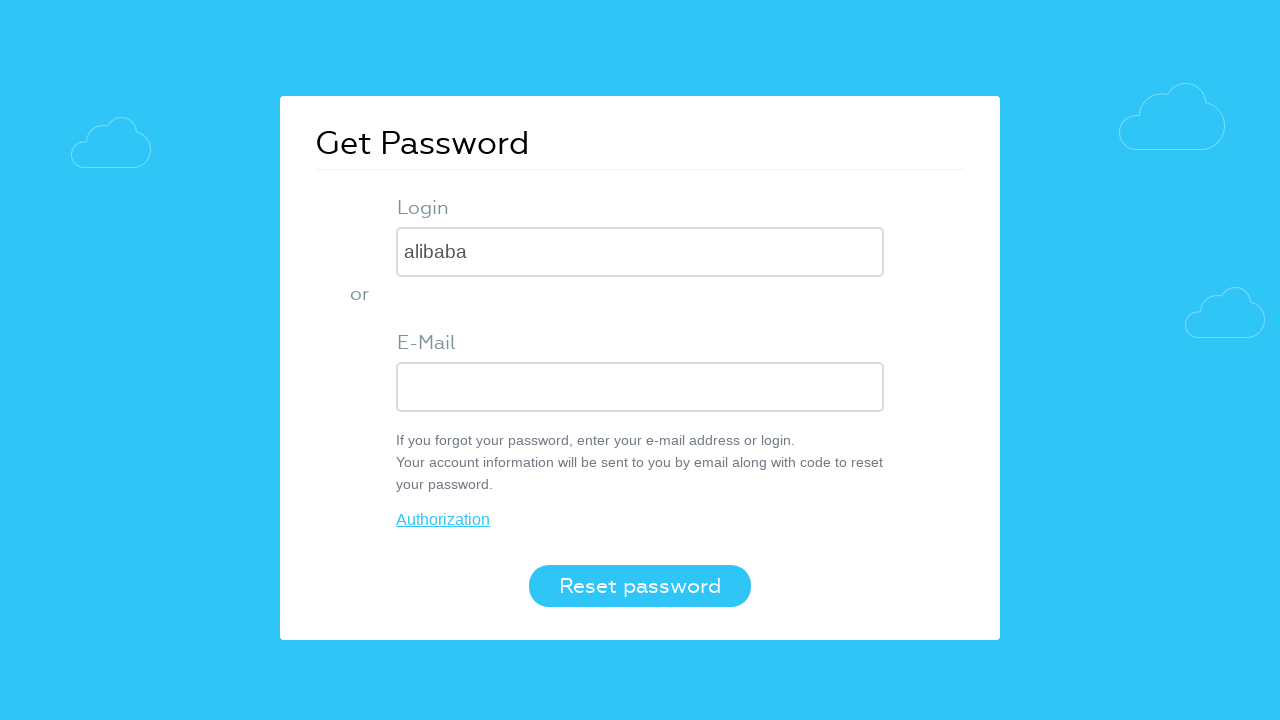

Clicked Reset password button at (640, 586) on button.login-btn
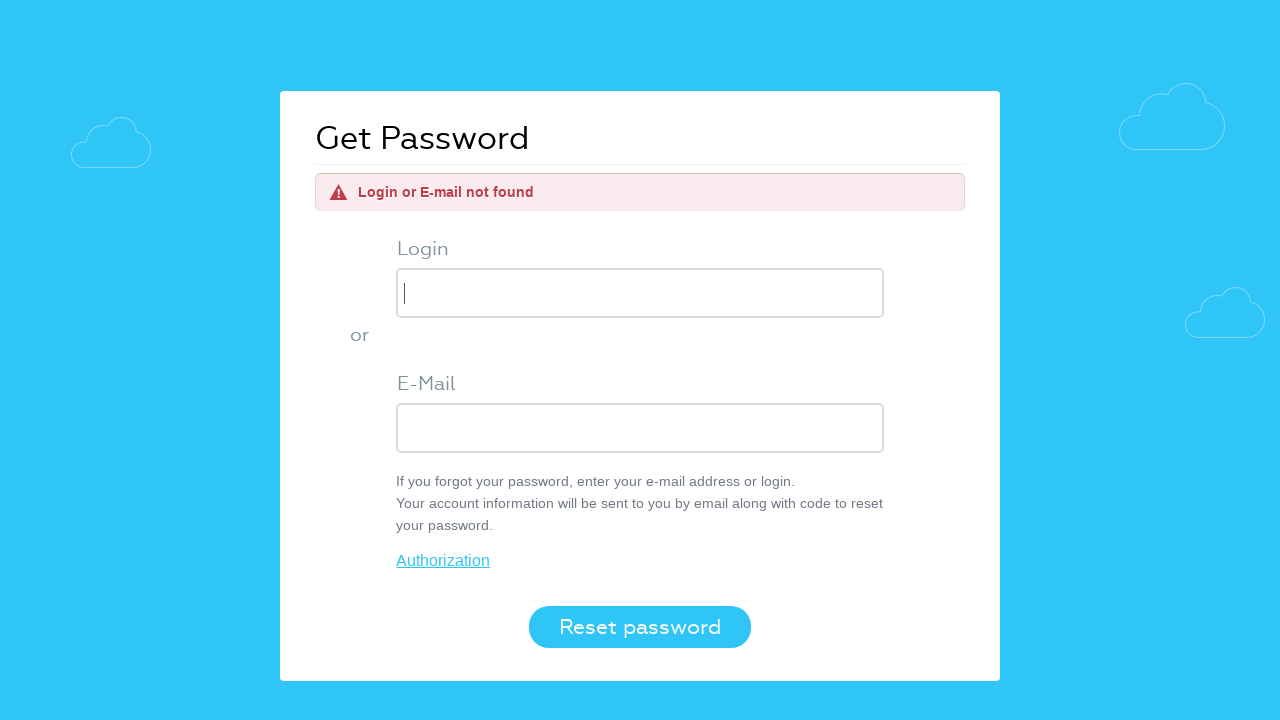

Error message 'Login or E-mail not found' appeared
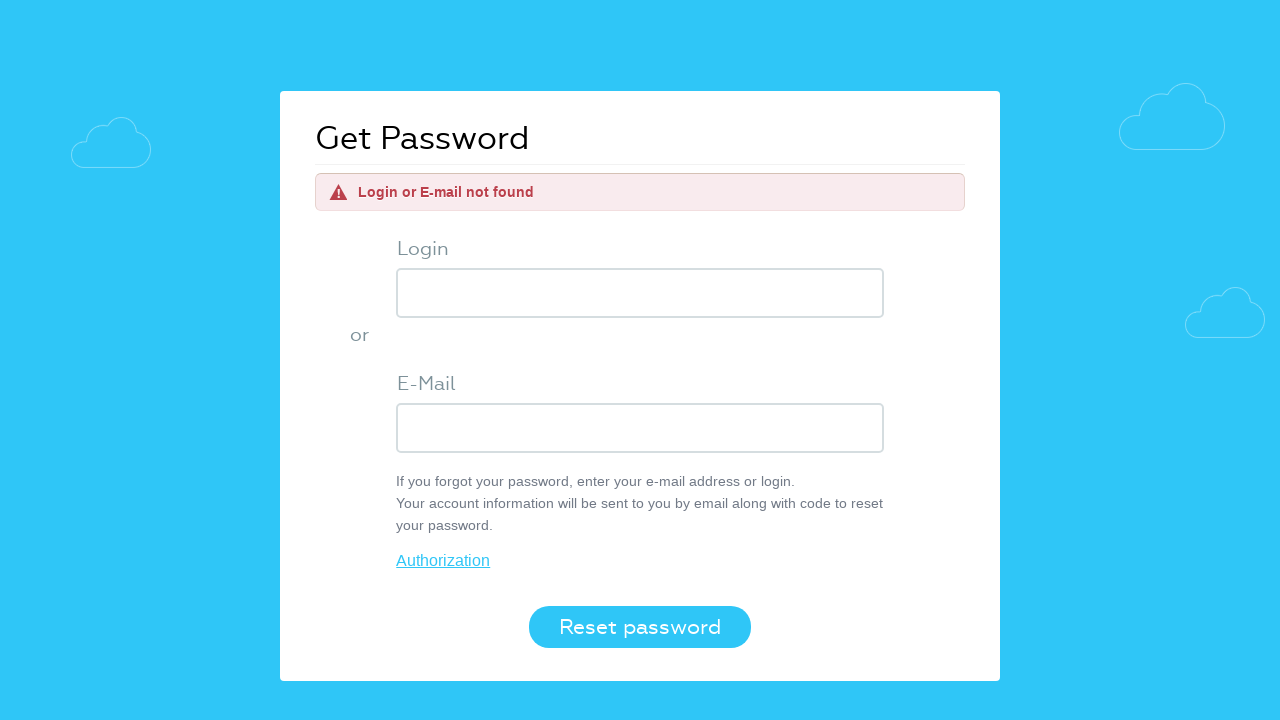

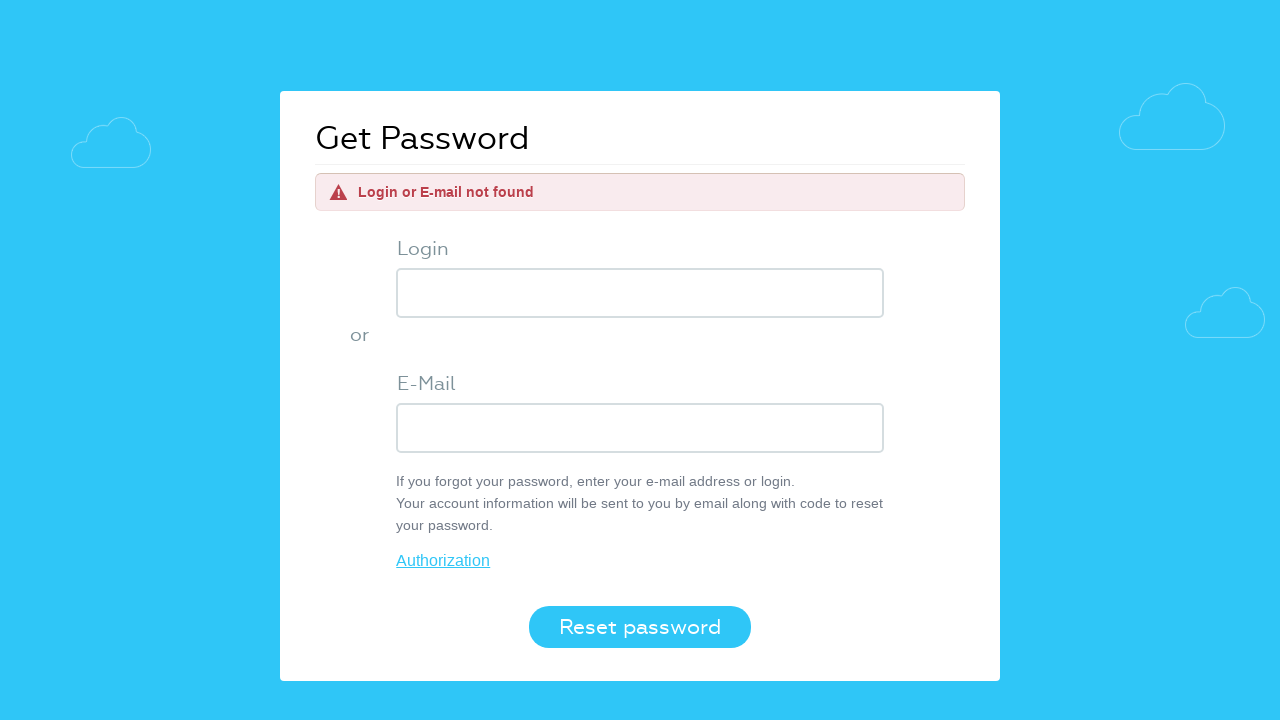